Tests double-click functionality by entering text in a field, double-clicking a button to copy the text to another field, and verifying the copied value

Starting URL: https://testautomationpractice.blogspot.com

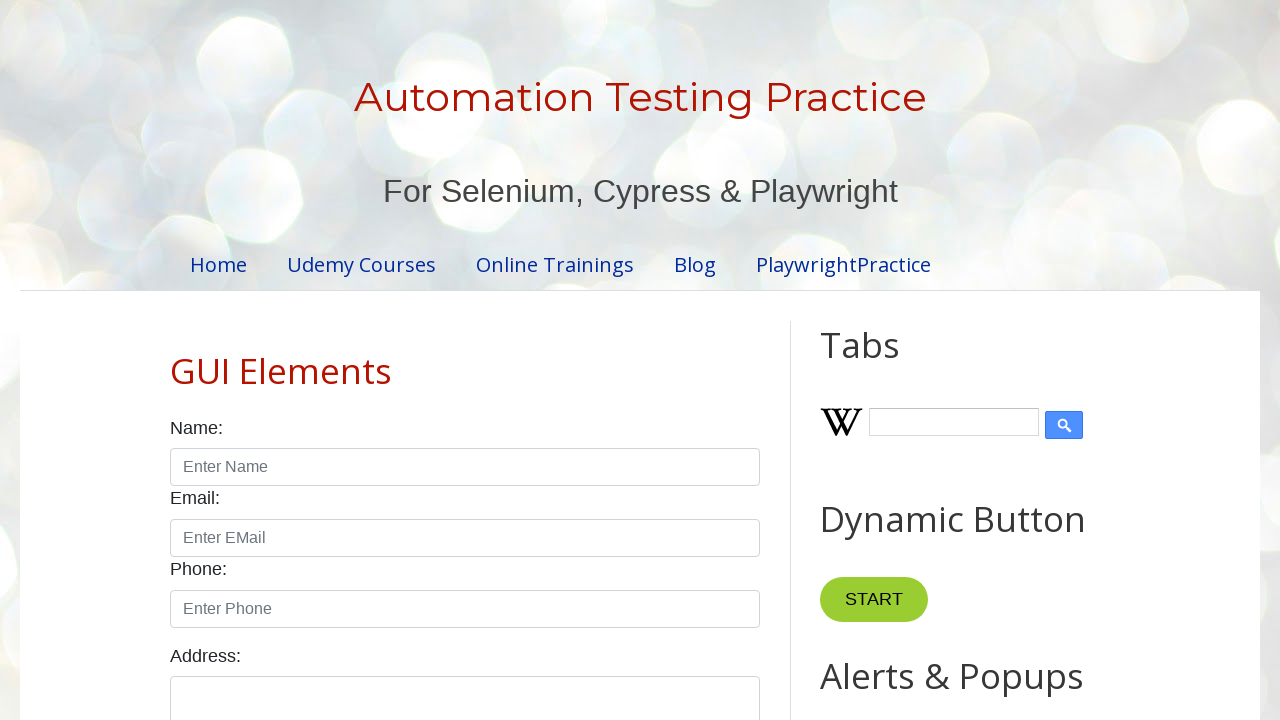

Cleared the first input field on xpath=//input[@id='field1']
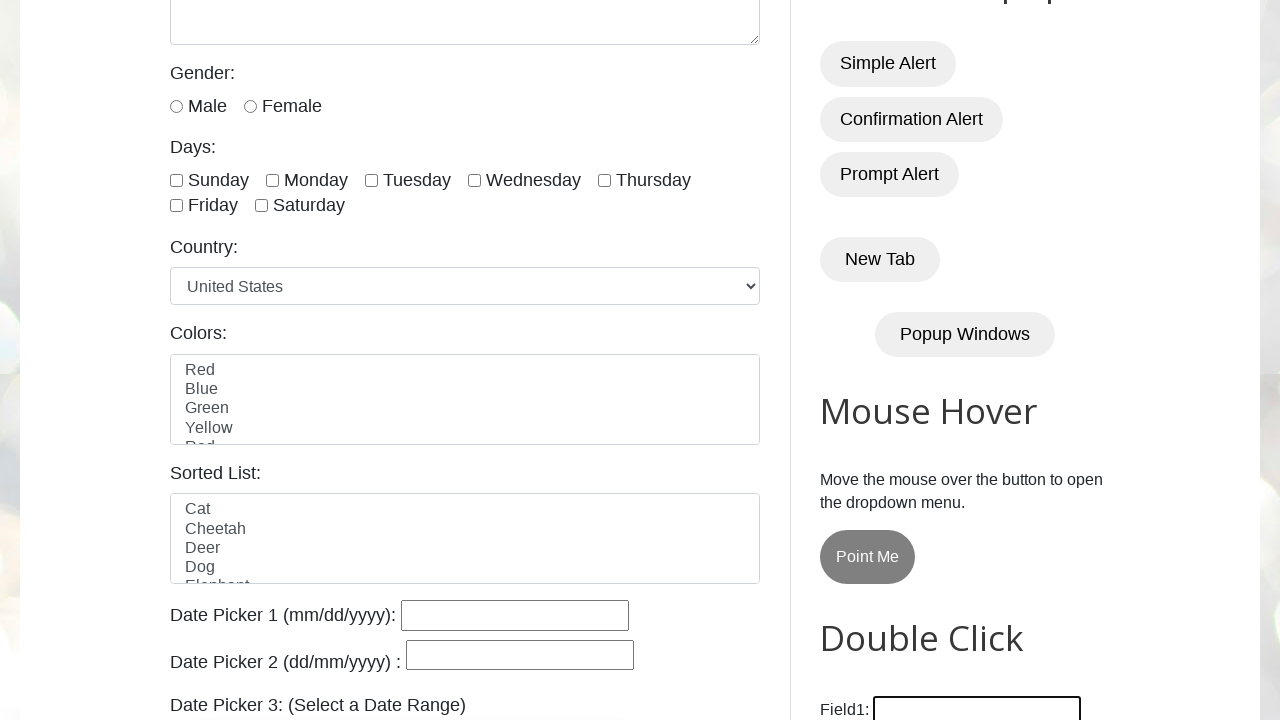

Filled first field with 'Welcome123' on //input[@id='field1']
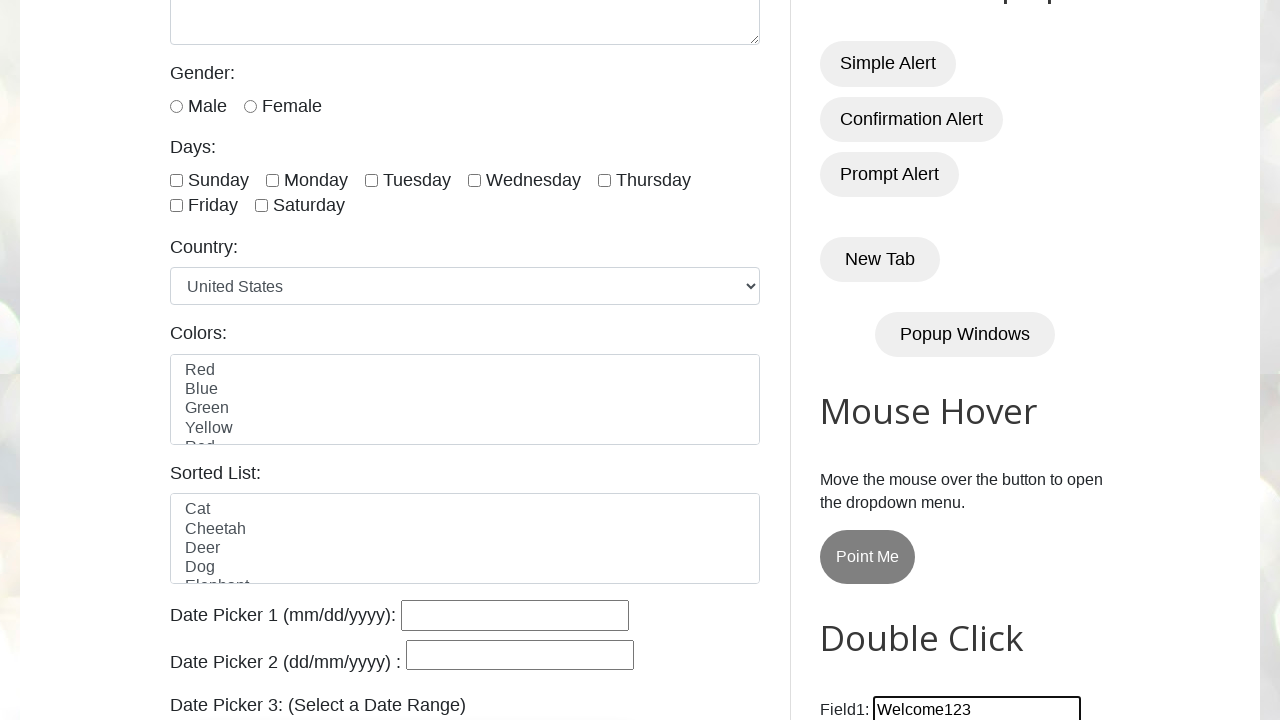

Double-clicked the copy button at (885, 360) on xpath=//*[@id='HTML10']/div[1]/button
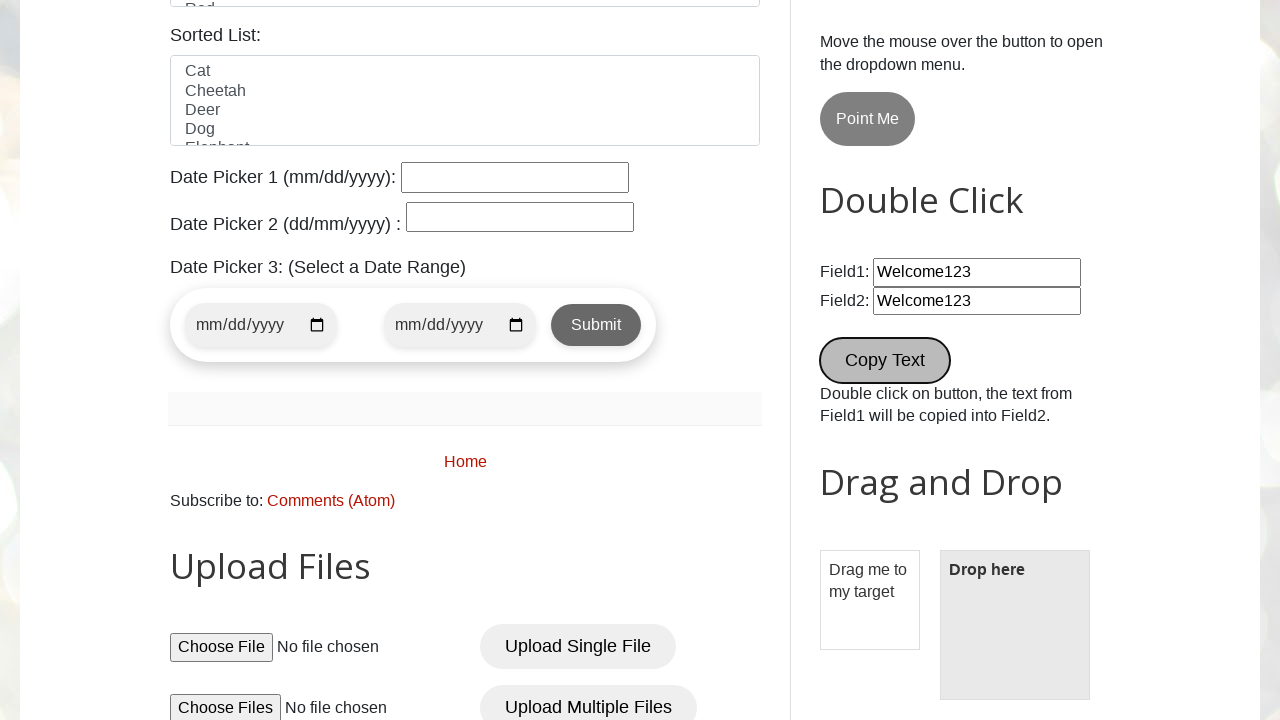

Retrieved value from second field: 'None'
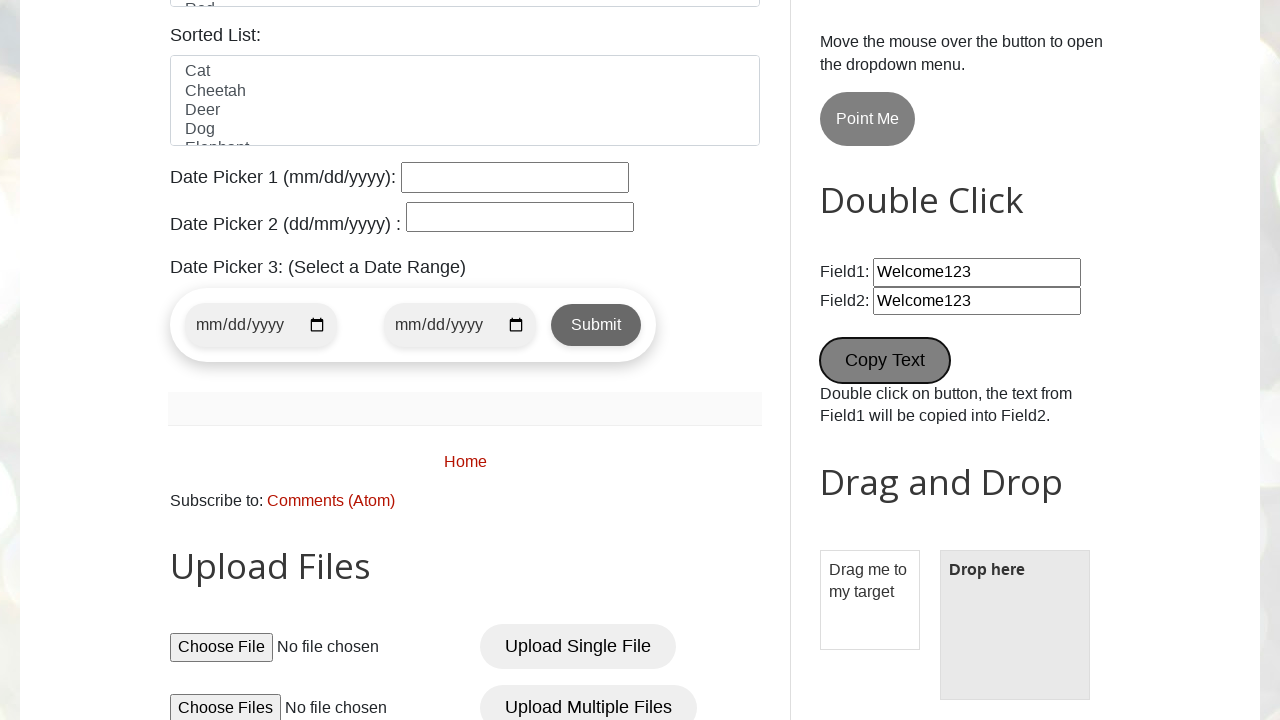

Printed the copied field value
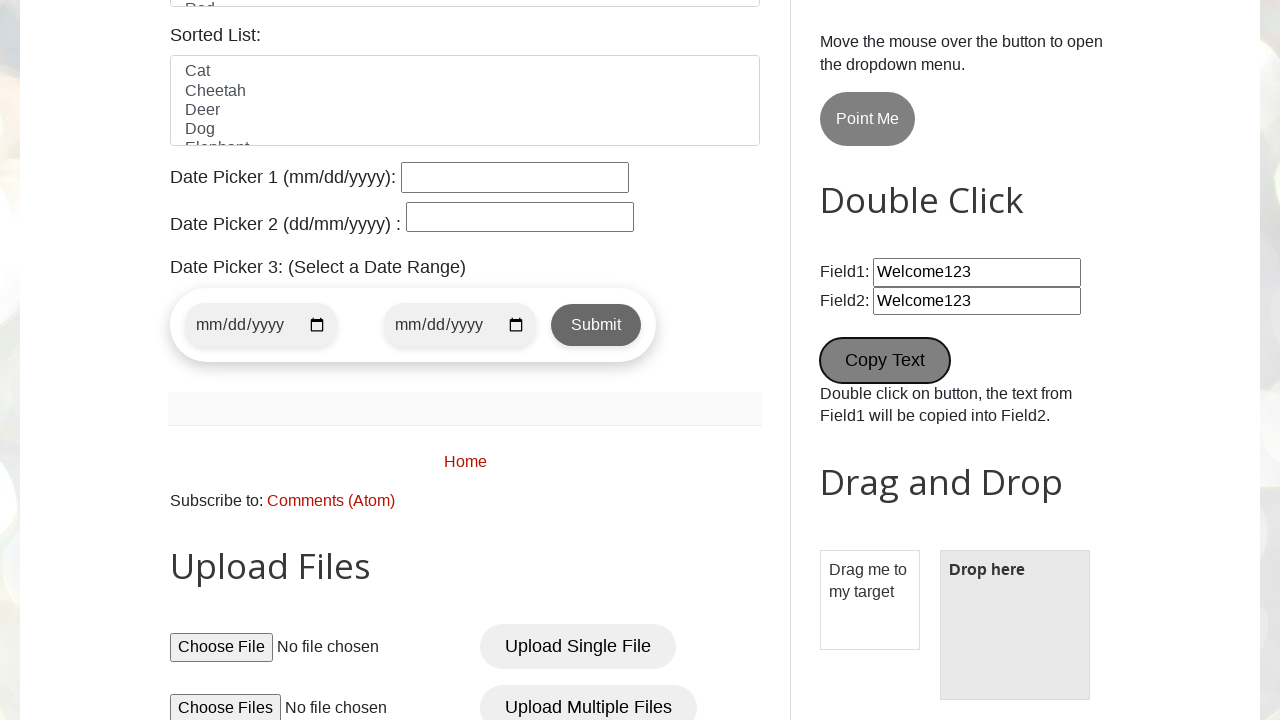

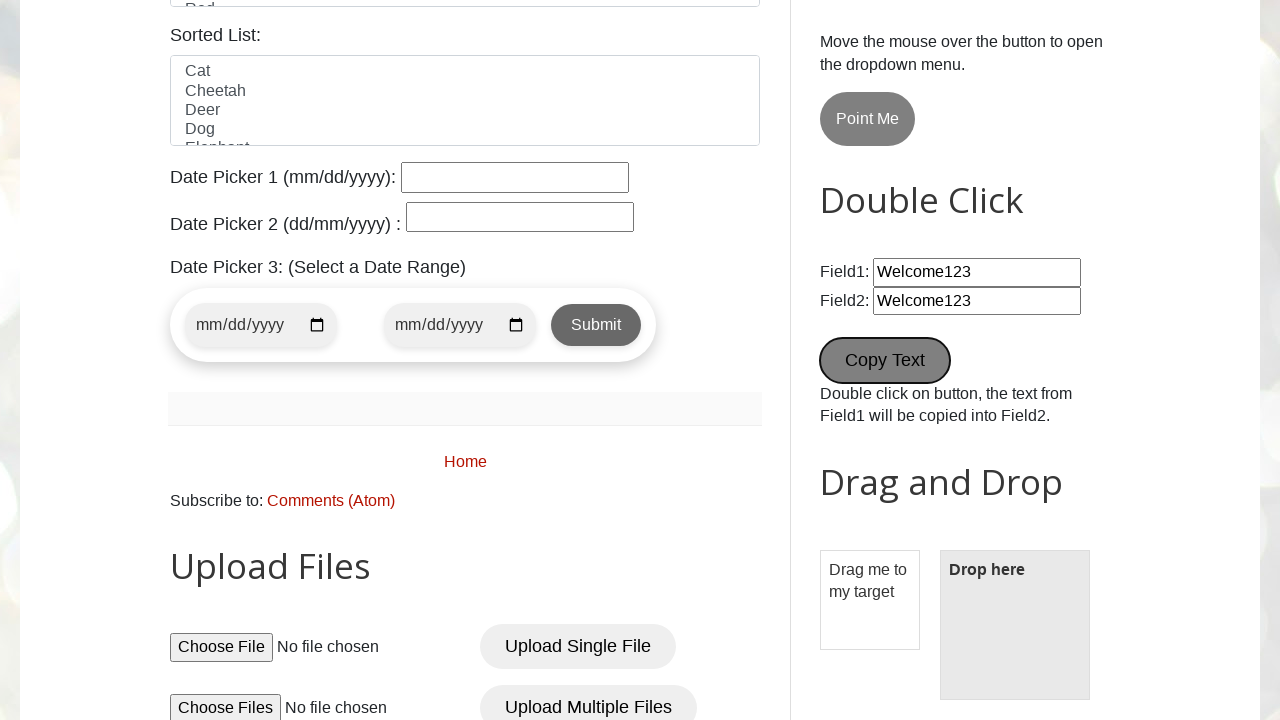